Tests A/B Testing page by clicking the link and verifying the page content including heading and paragraph text

Starting URL: http://the-internet.herokuapp.com/

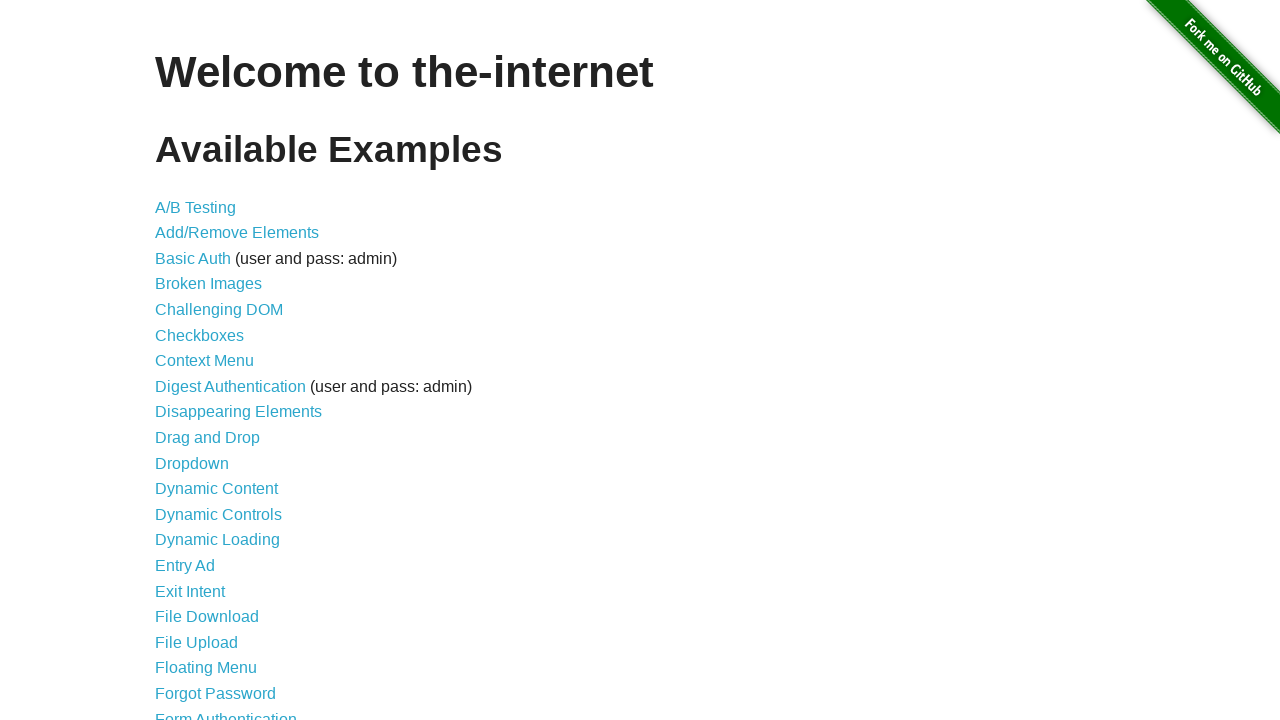

Clicked on A/B Testing link at (196, 207) on text=A/B Testing
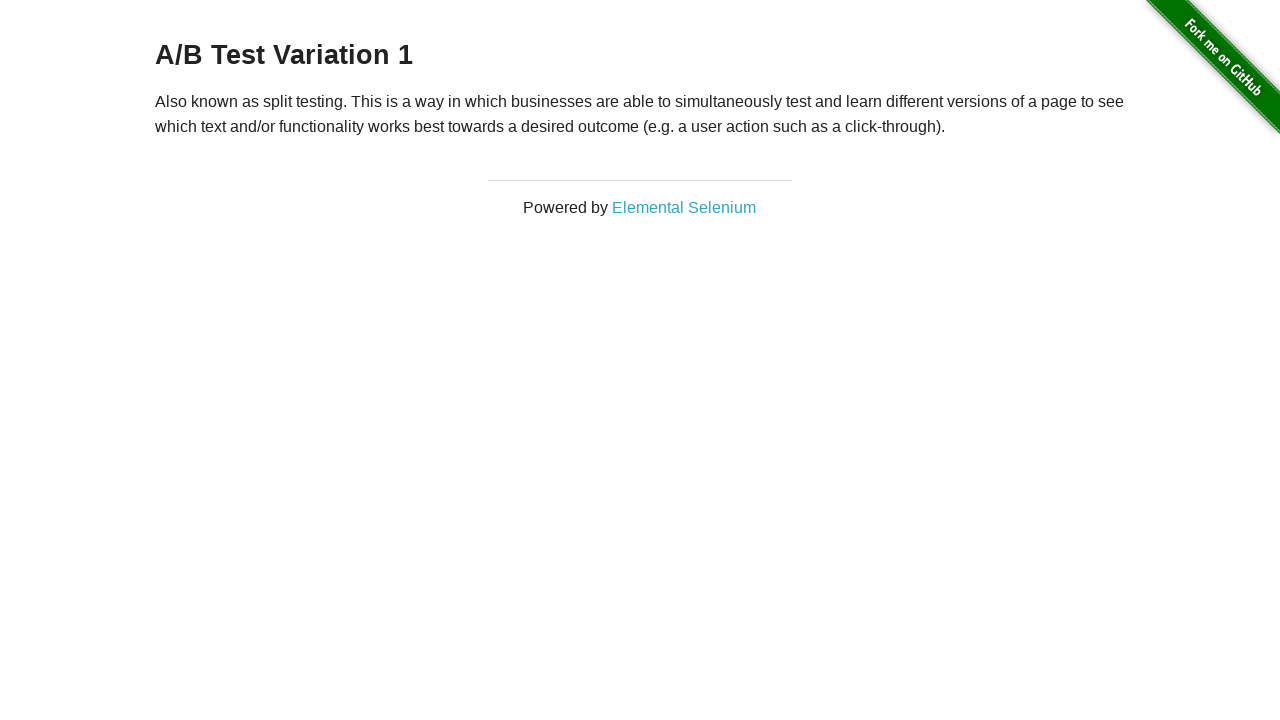

A/B Testing page loaded and h3 heading is present
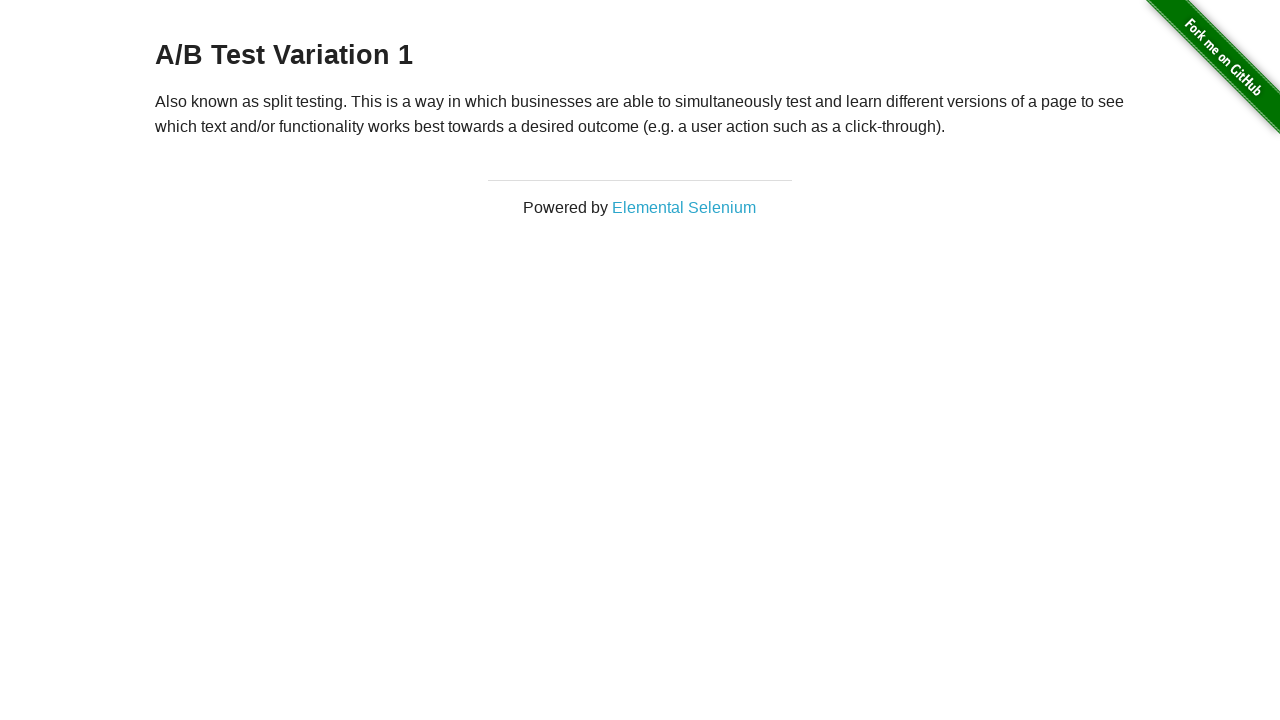

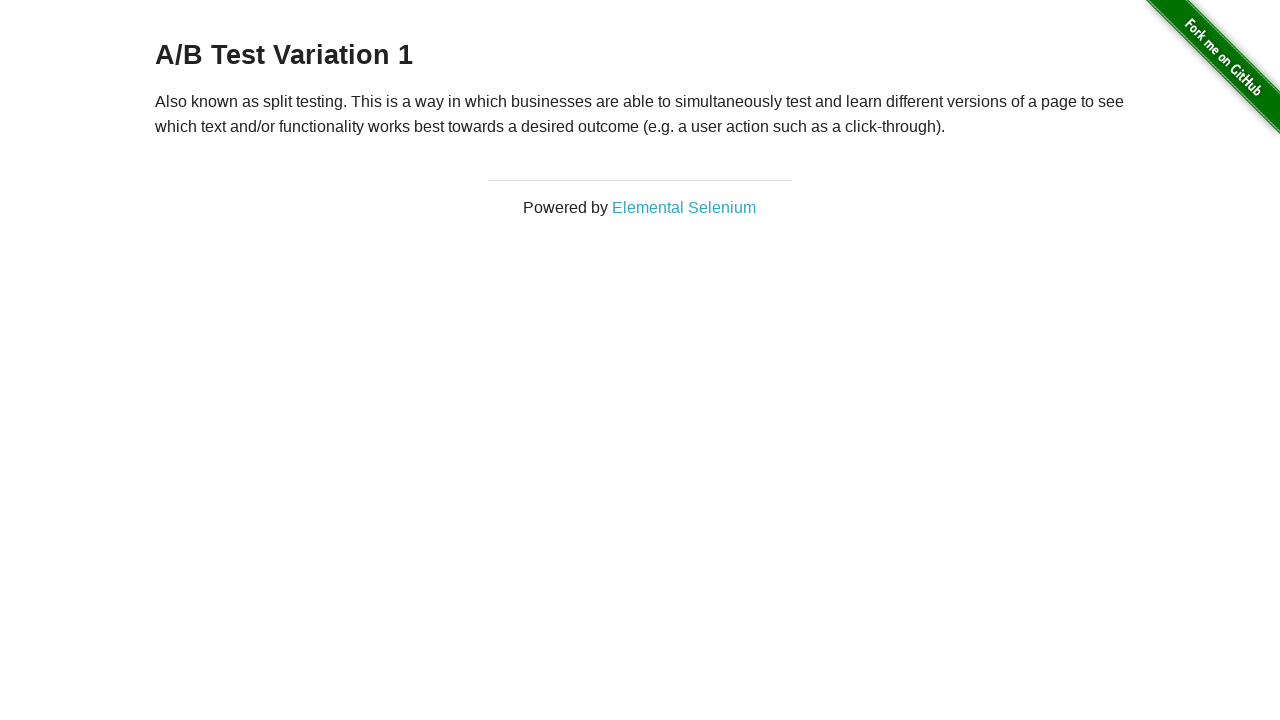